Navigates to a checkbox demo page and clicks on the fourth checkbox option

Starting URL: https://syntaxprojects.com/basic-checkbox-demo.php

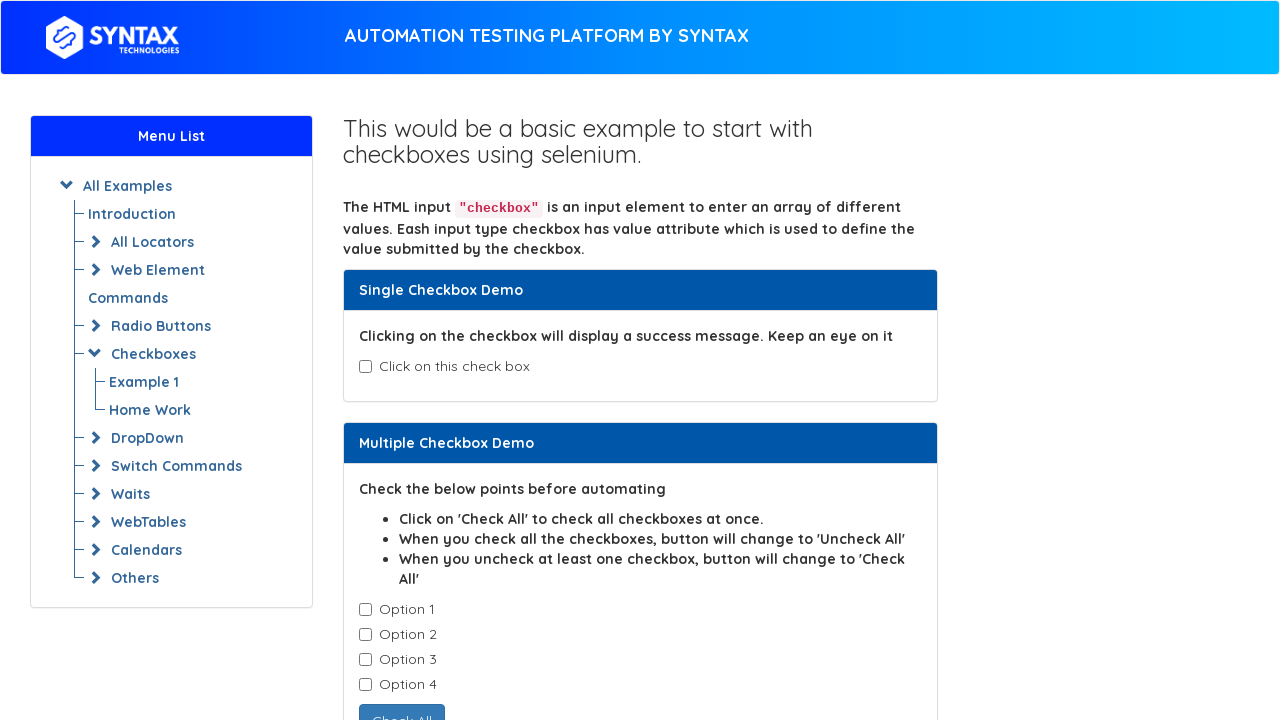

Navigated to checkbox demo page
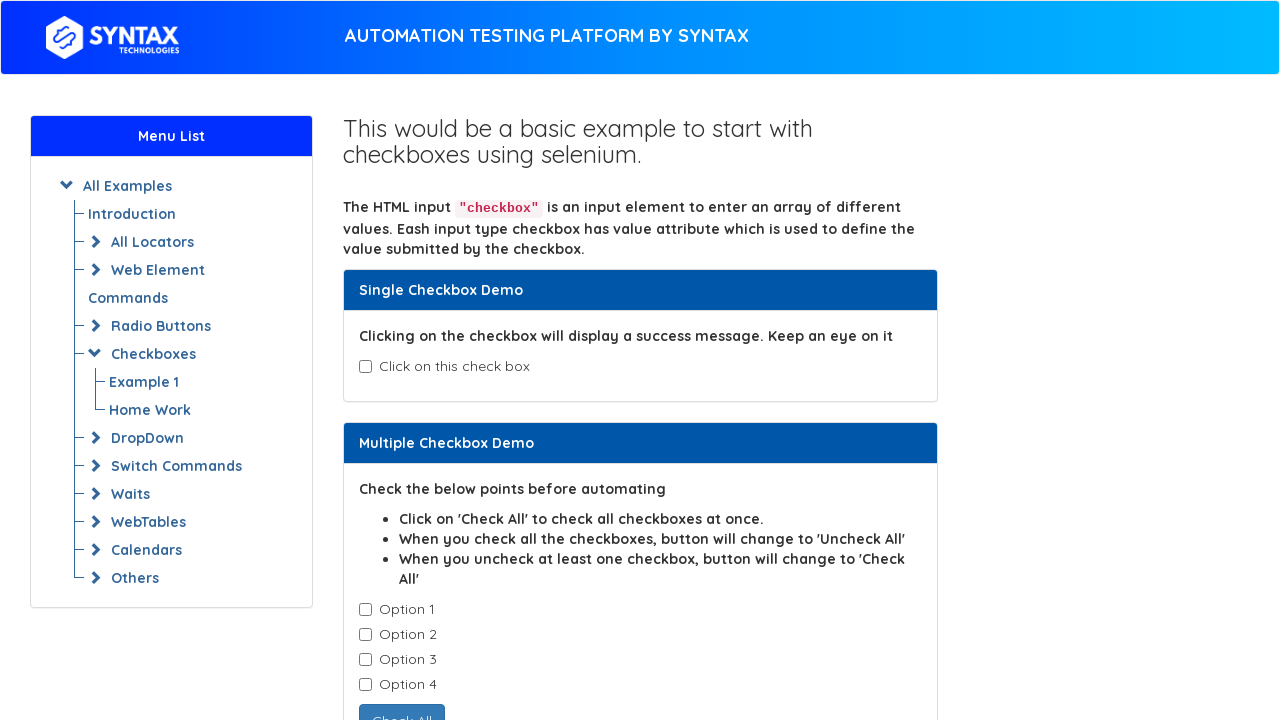

Clicked on the fourth checkbox option at (365, 685) on xpath=//input[@value='Option-4']
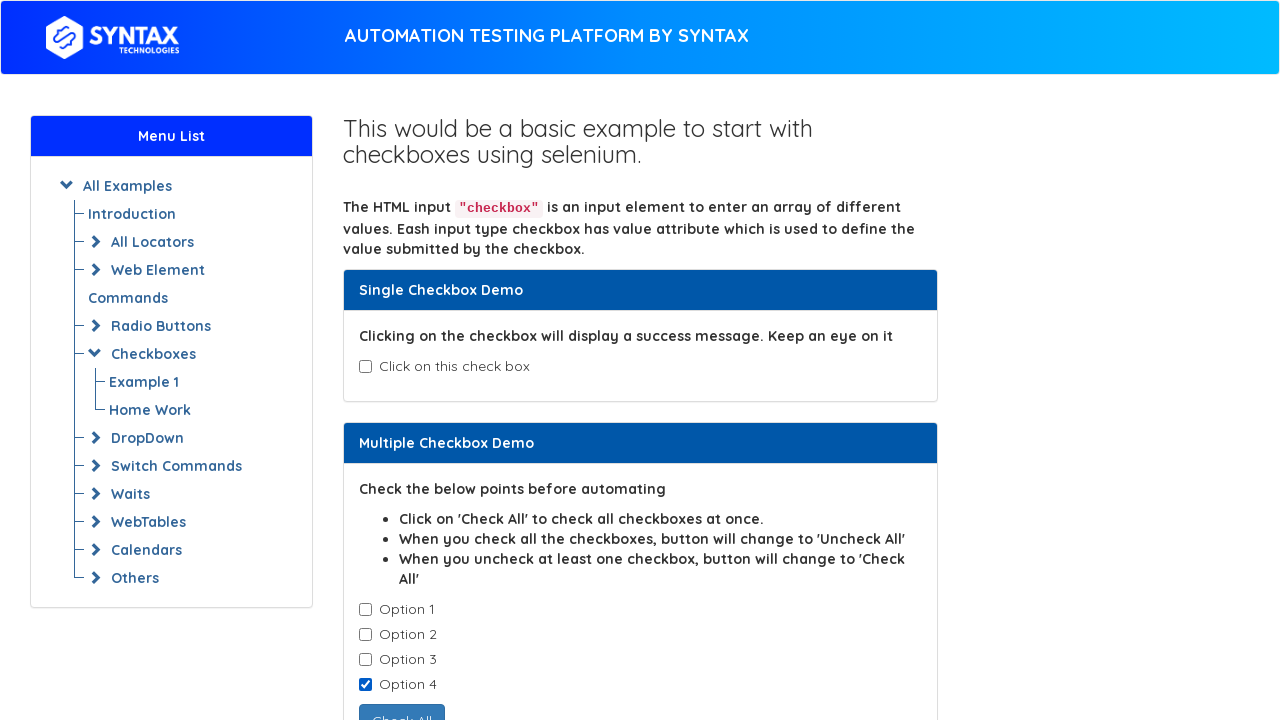

Waited for checkbox state to update
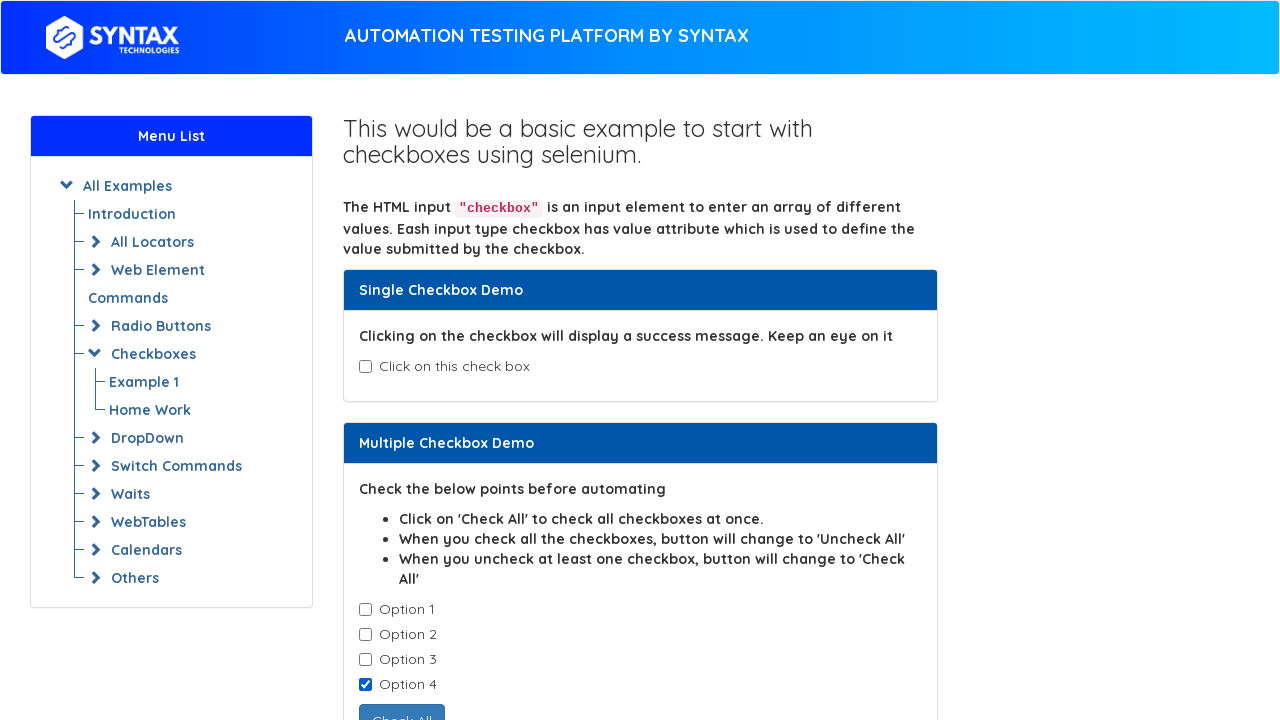

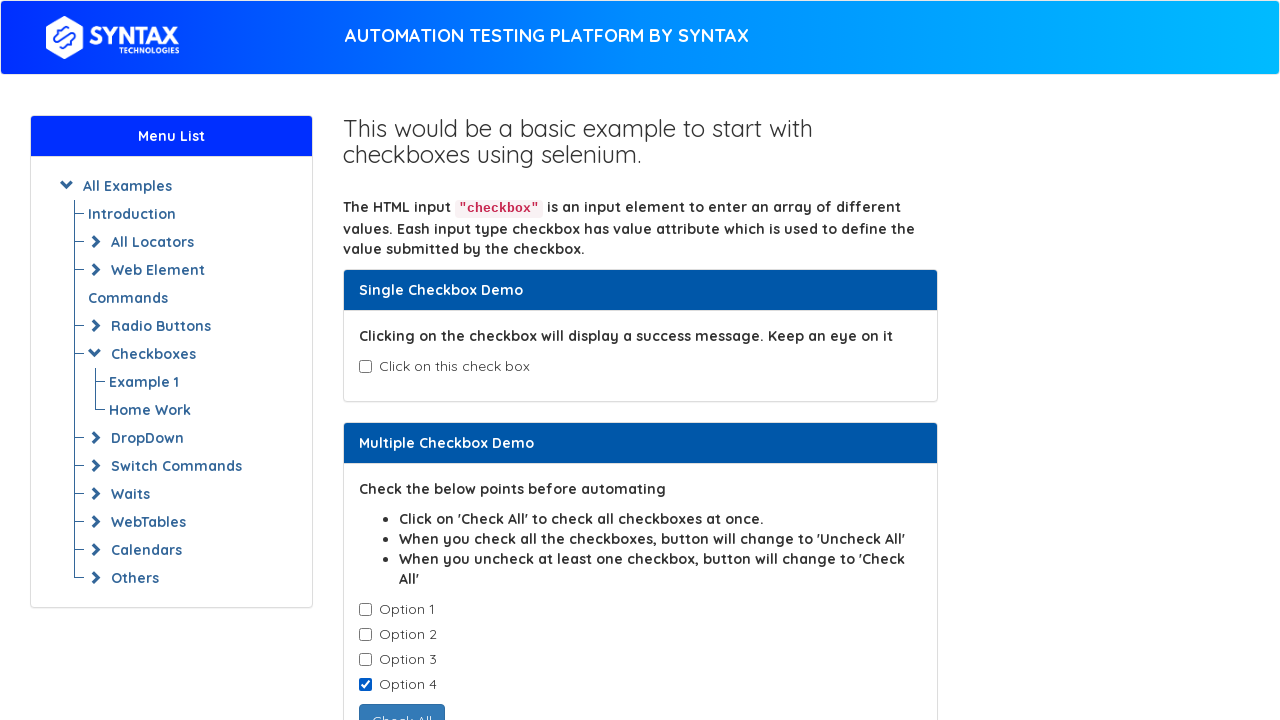